Tests conditional element interactions by checking if elements are enabled/selected before clicking, including skipping sign-in and selecting radio buttons

Starting URL: https://demo.automationtesting.in

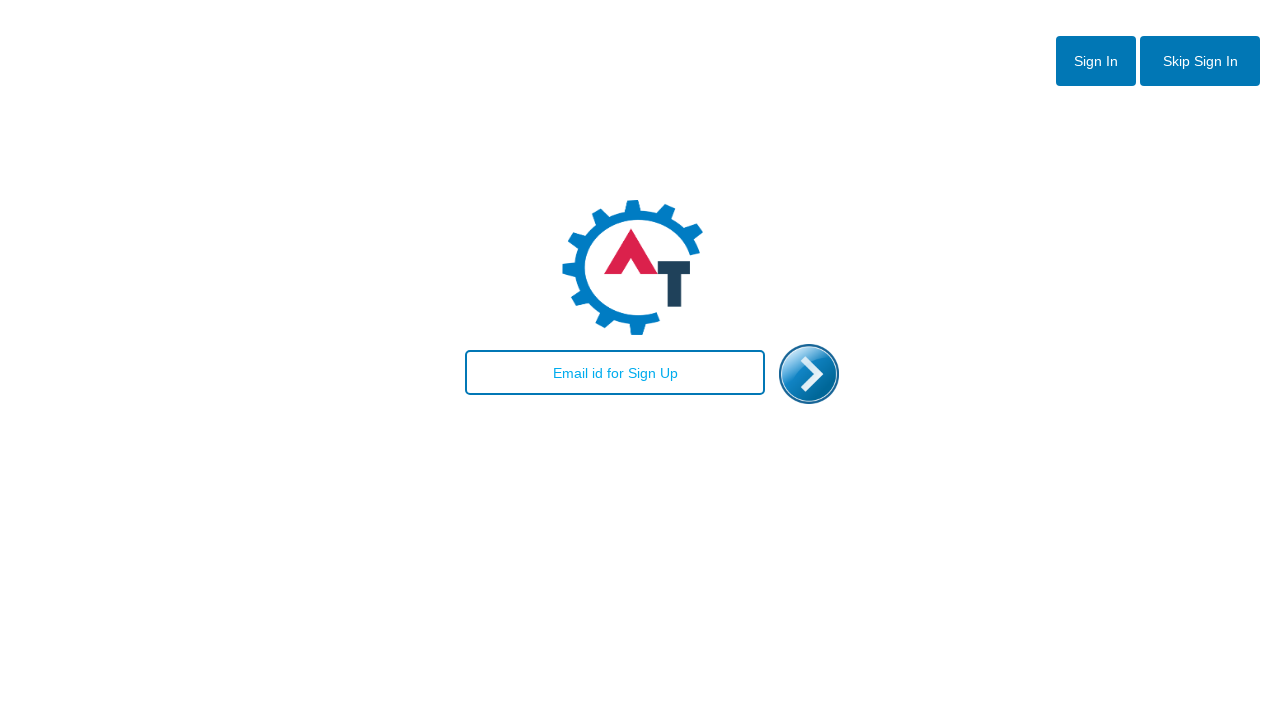

Waited for email field to be visible
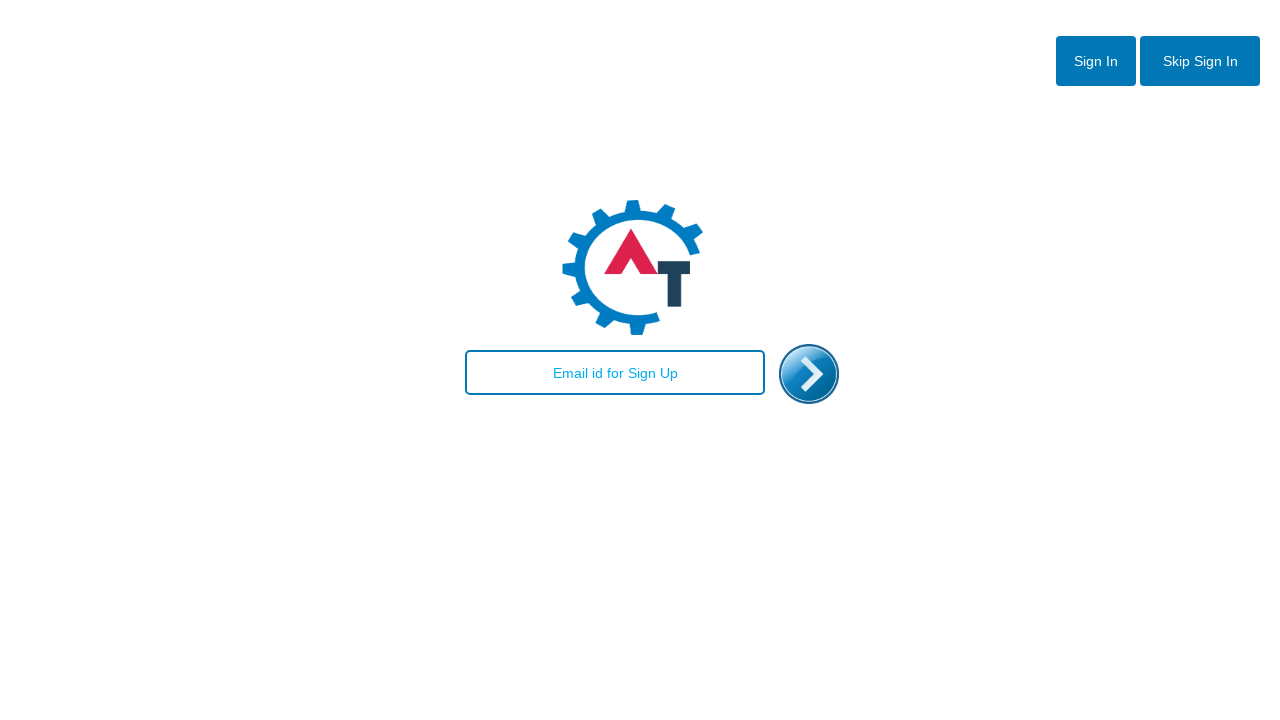

Located Skip Sign In button
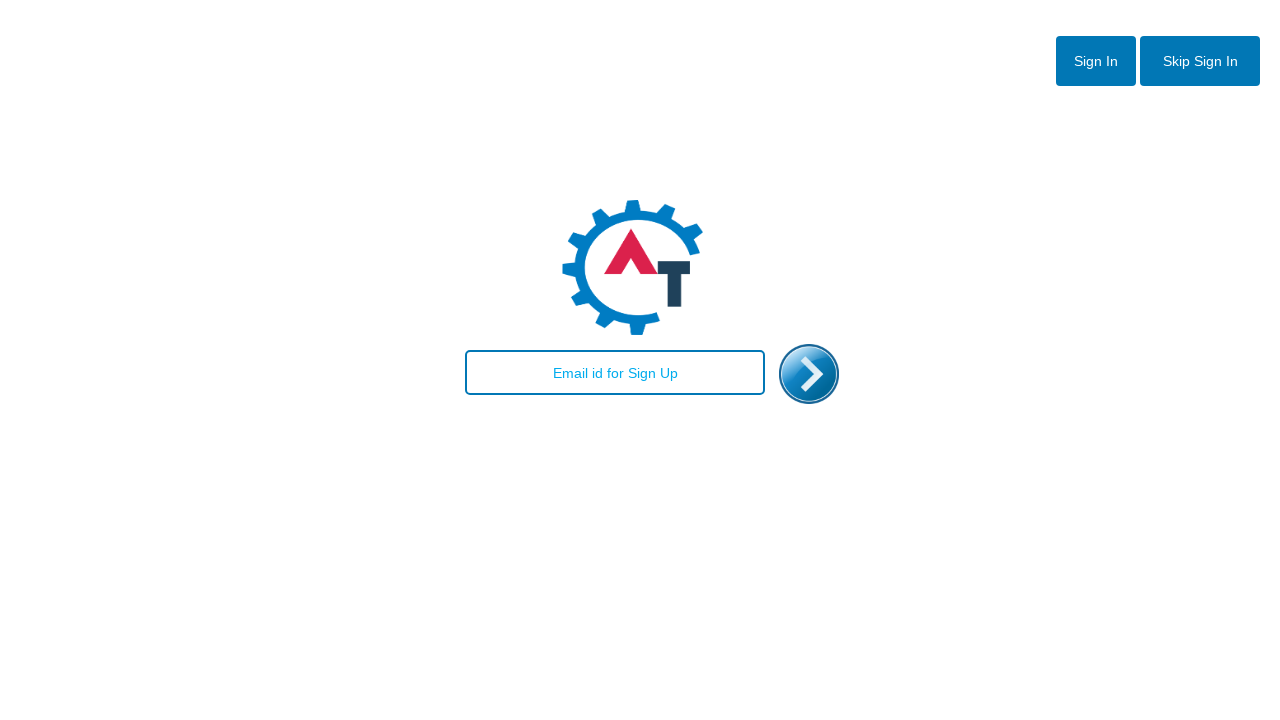

Verified Skip Sign In button is enabled
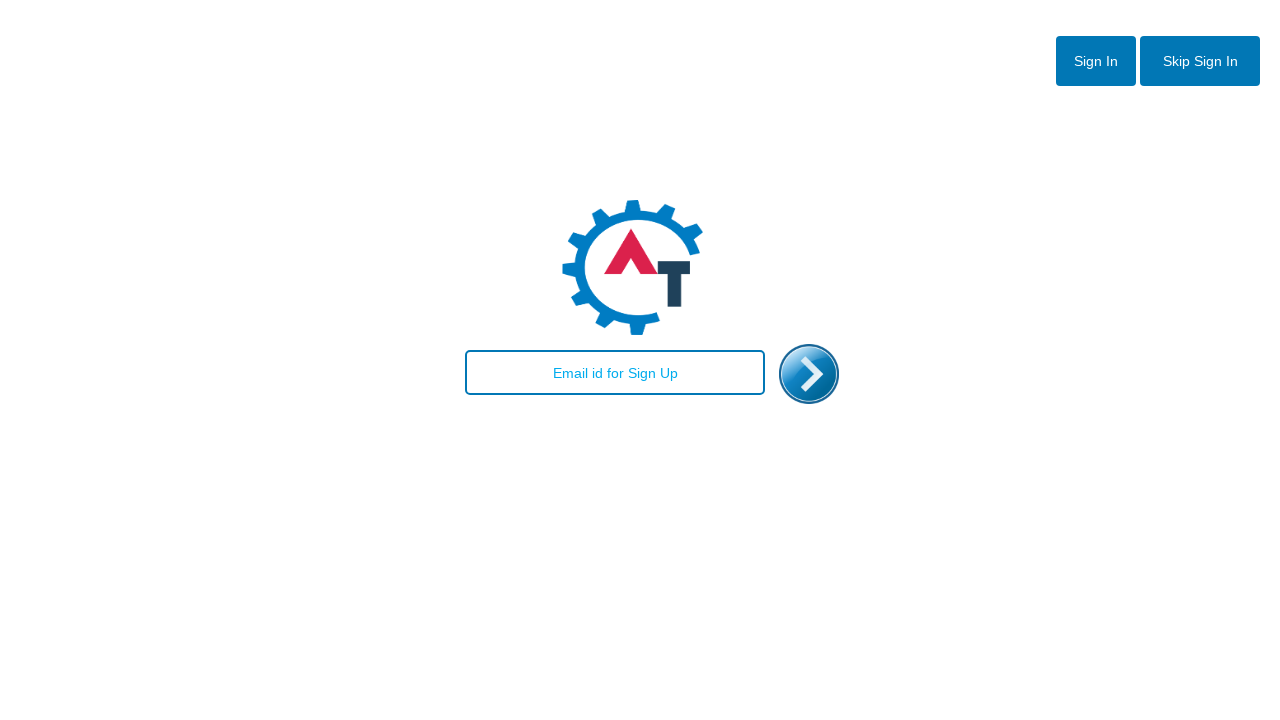

Clicked Skip Sign In button at (1200, 61) on xpath=//button[contains(text(),'Skip Sign In')]
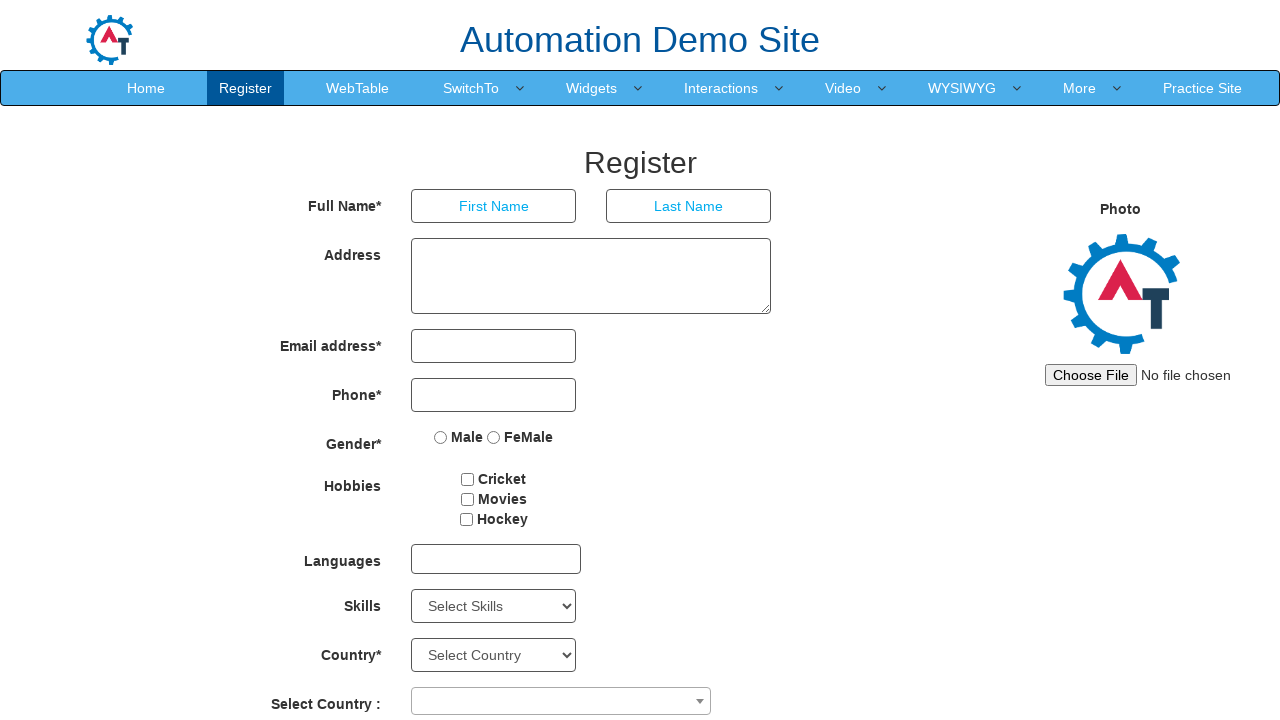

Waited for Automation Demo Site header to load
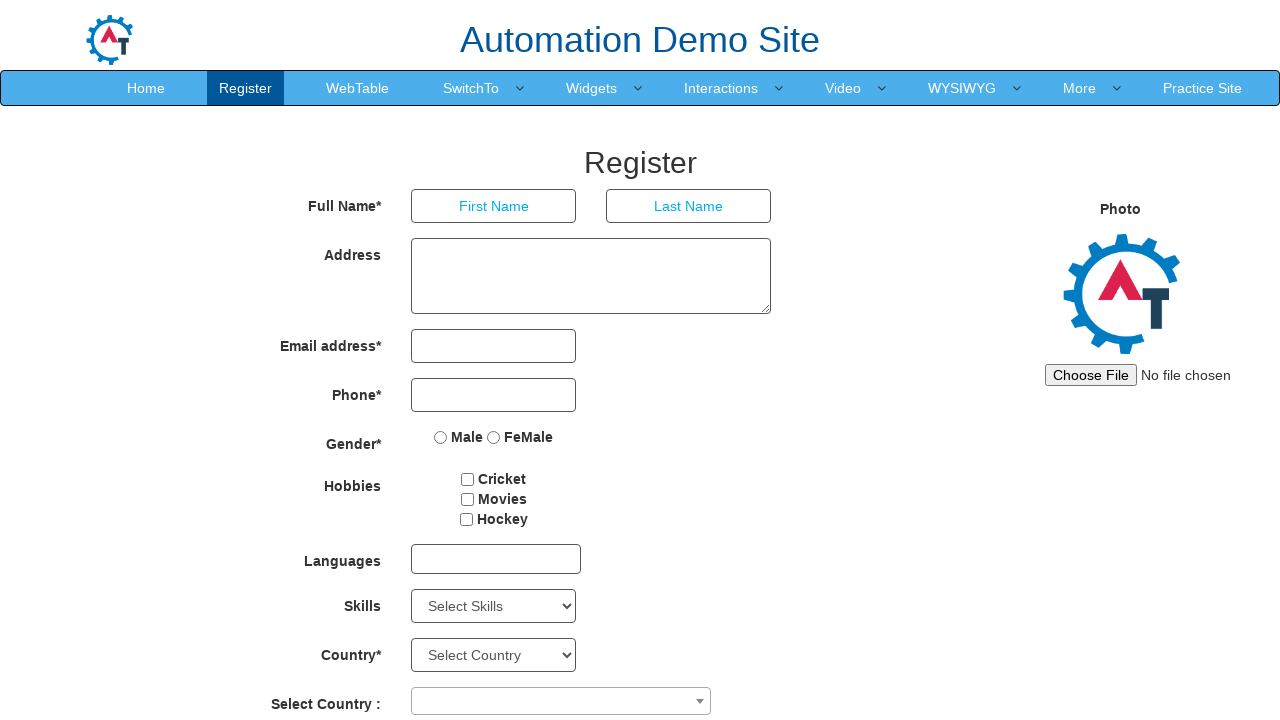

Located Male radio button
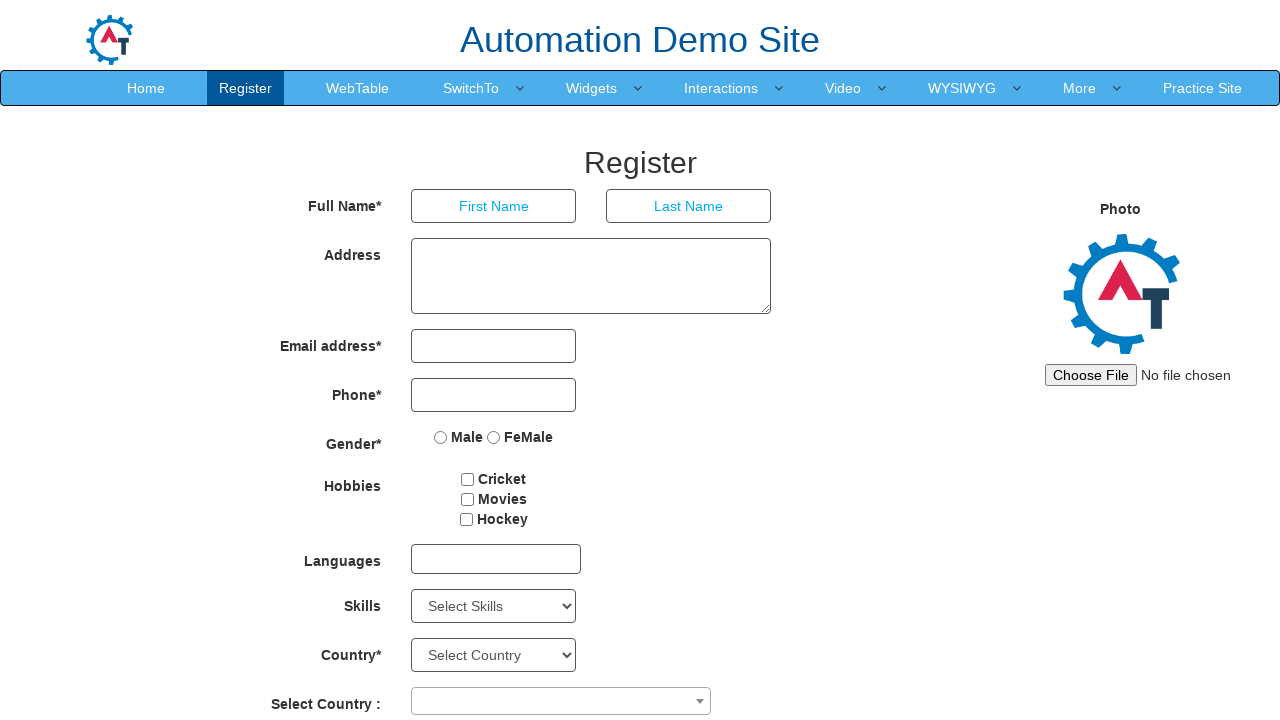

Verified Male radio button is not checked
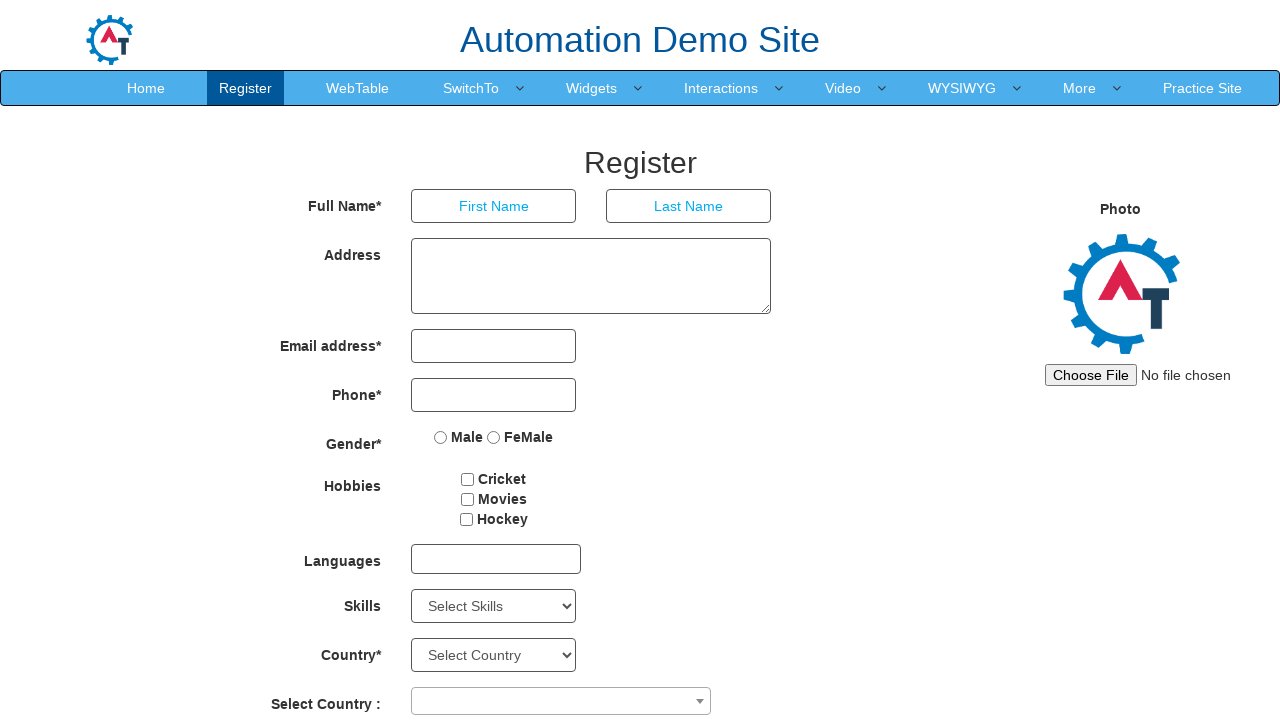

Clicked Male radio button to select it at (441, 437) on xpath=//input[@value='Male']
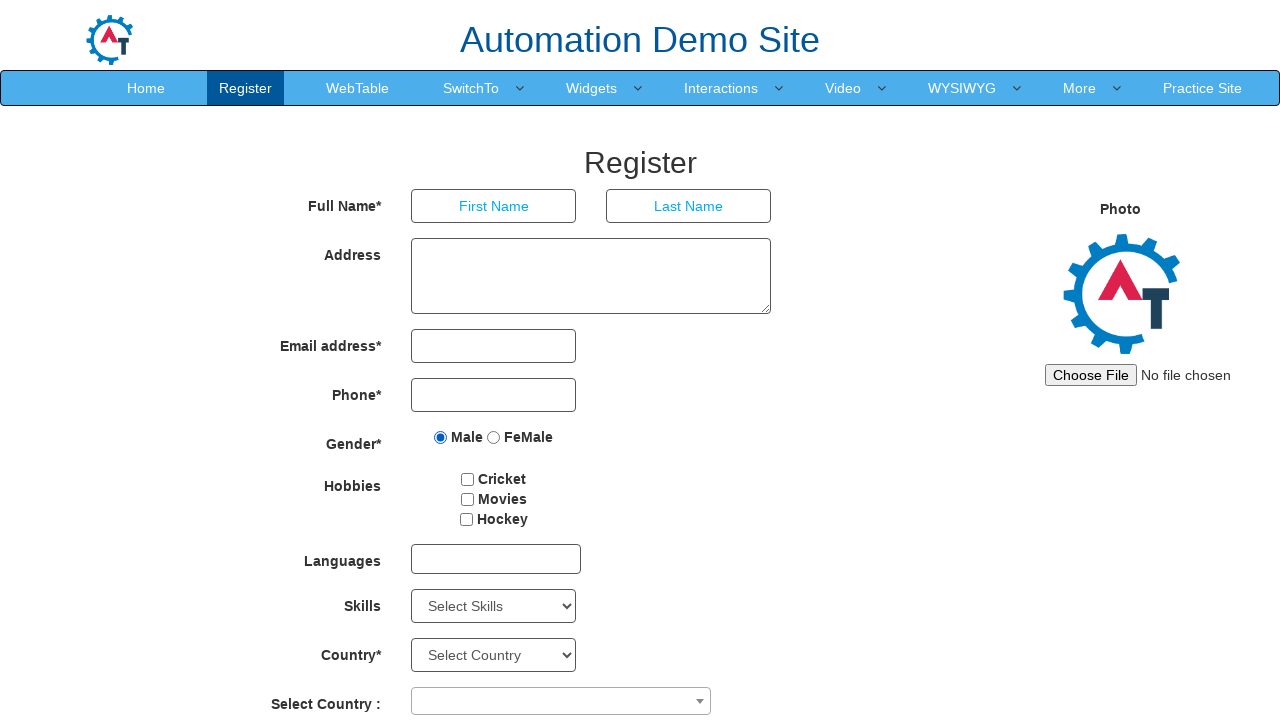

Asserted that Male radio button is checked
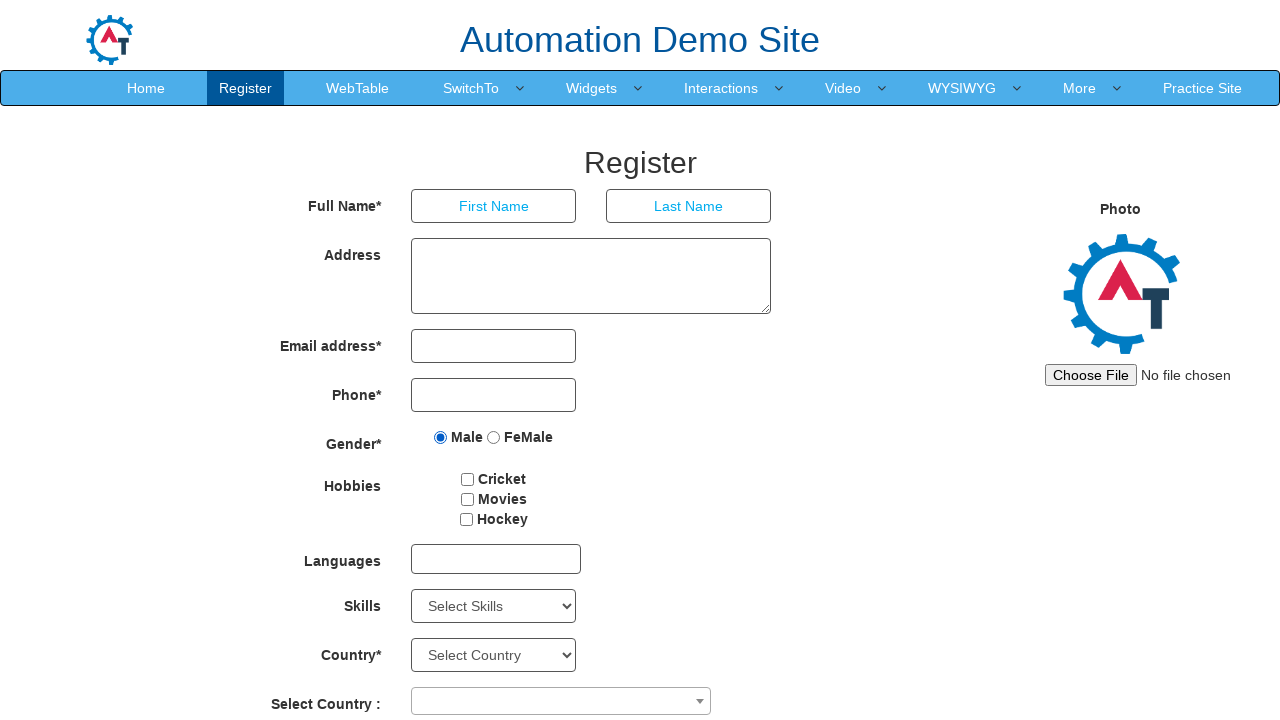

Asserted that submit button is visible
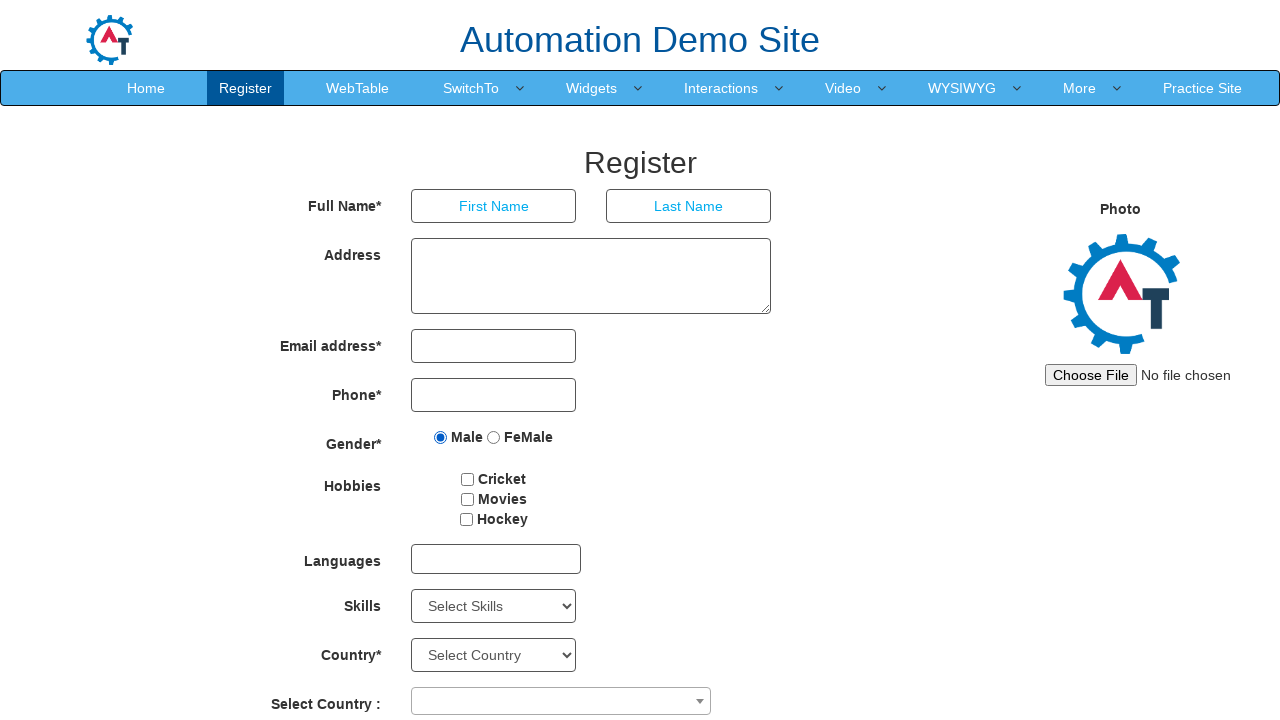

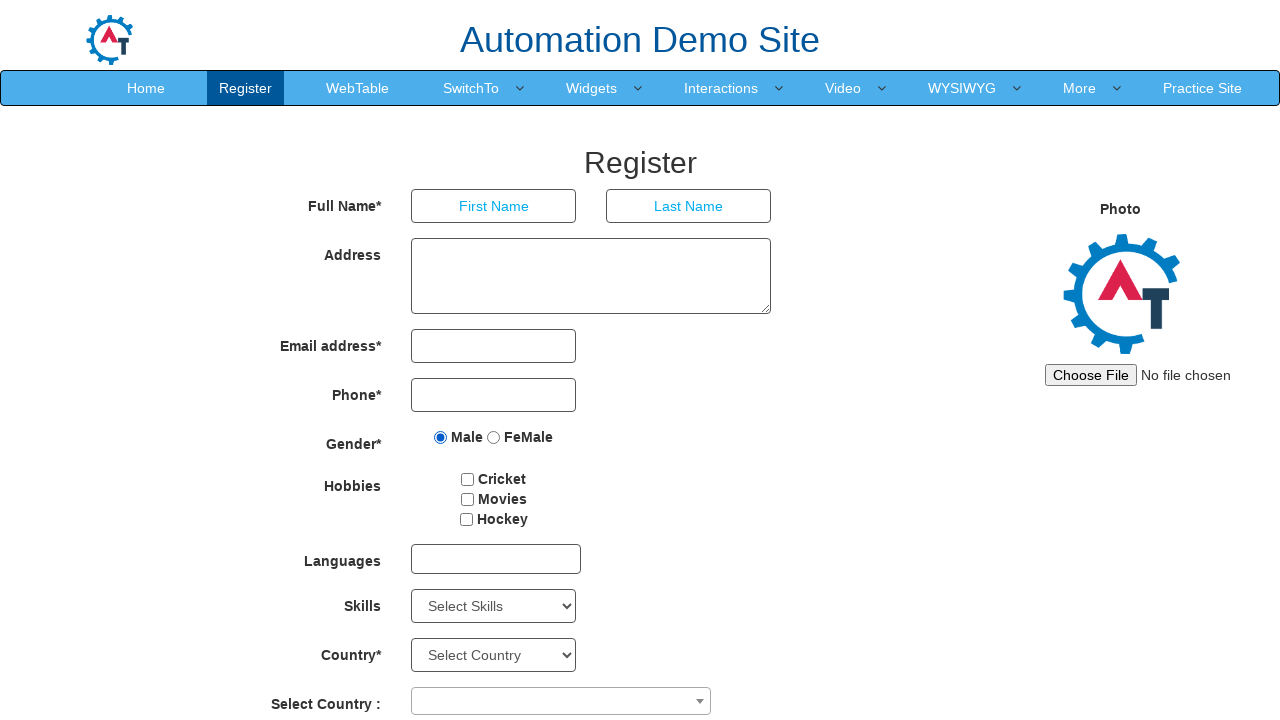